Tests drawing a straight line on a whiteboard application by creating a private board, selecting the pencil tool, and performing a click-and-drag action to draw a line.

Starting URL: https://wbo.ophir.dev/

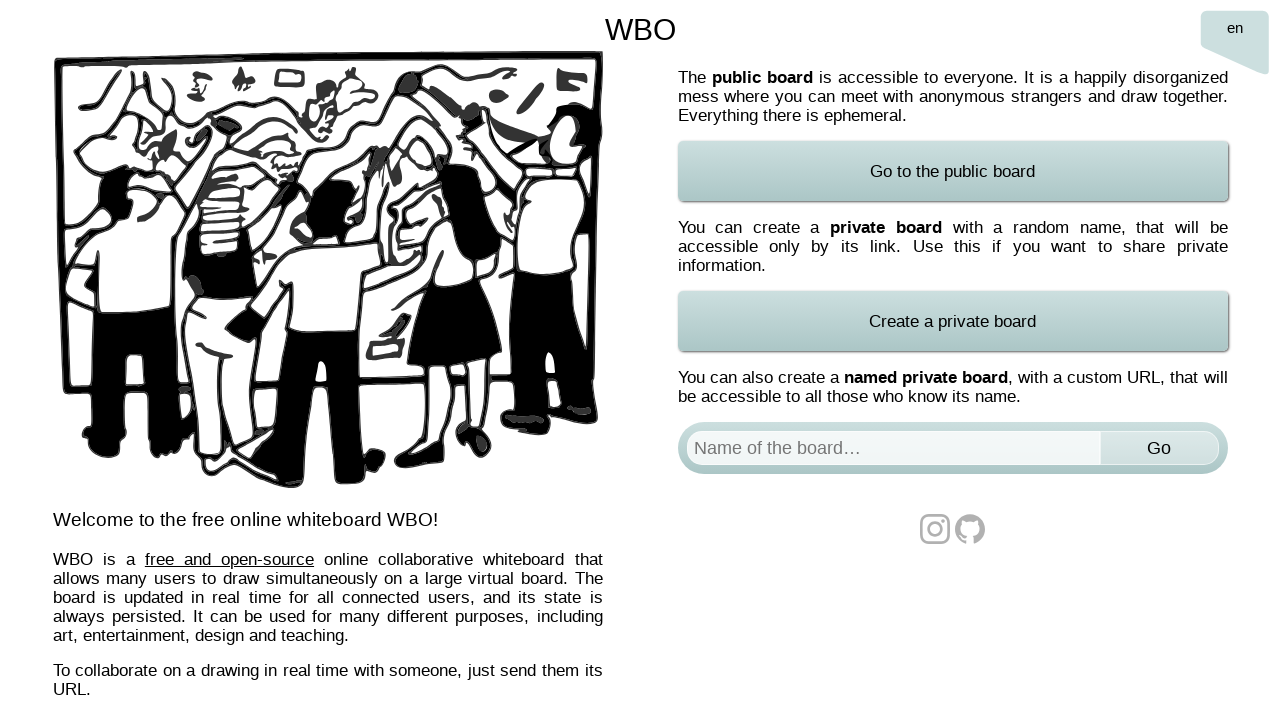

Waited for 'Create a private board' button to be visible
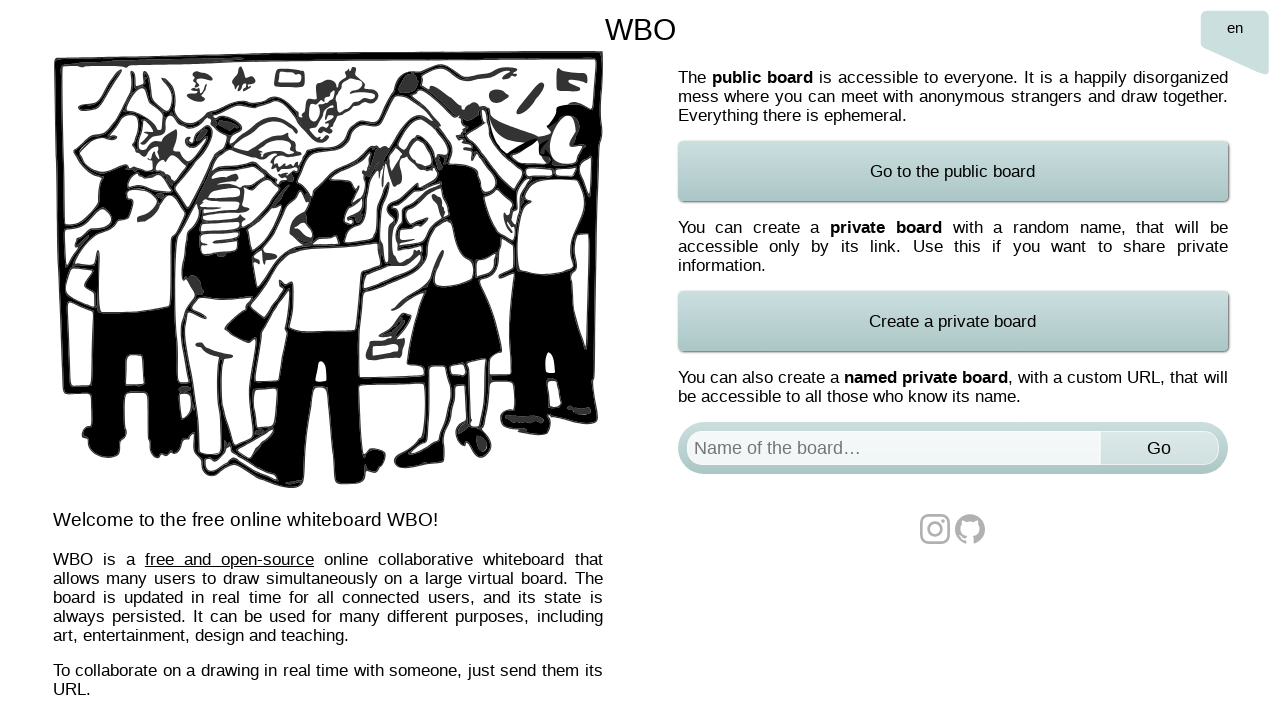

Clicked 'Create a private board' button at (952, 321) on xpath=//*[@id='actions']/div[2]/a
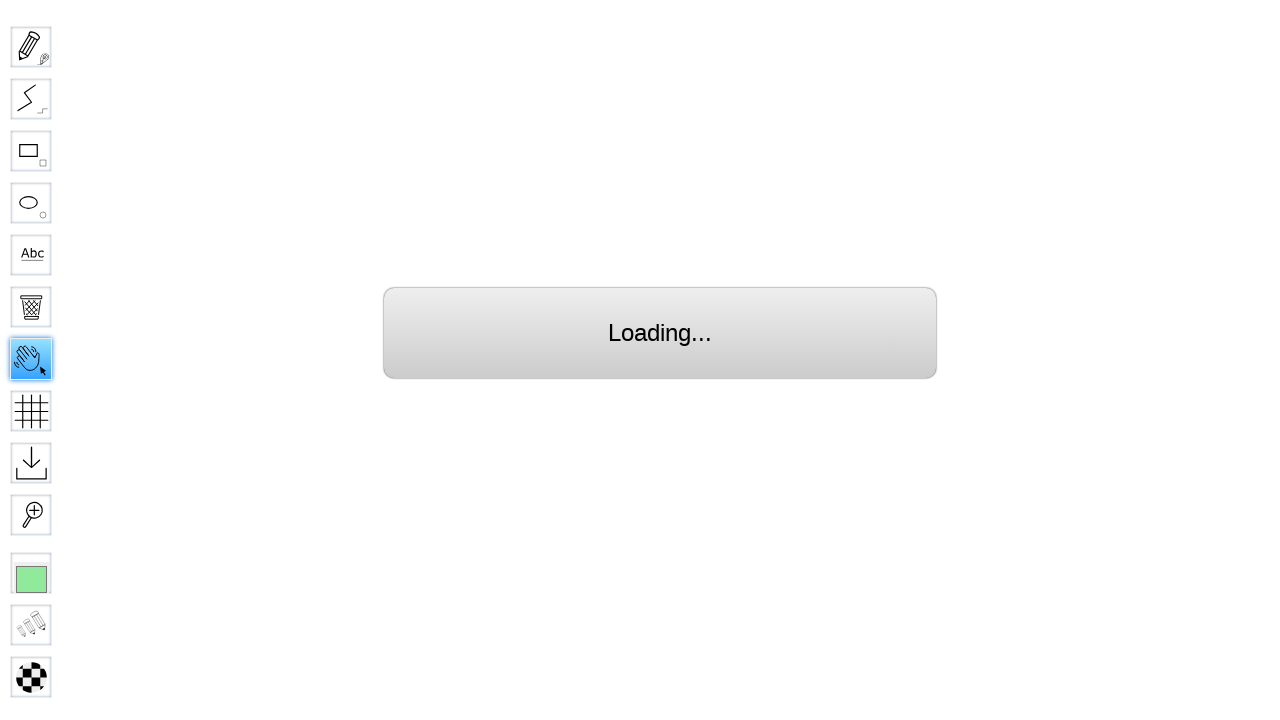

Waited for drawing tools to be visible
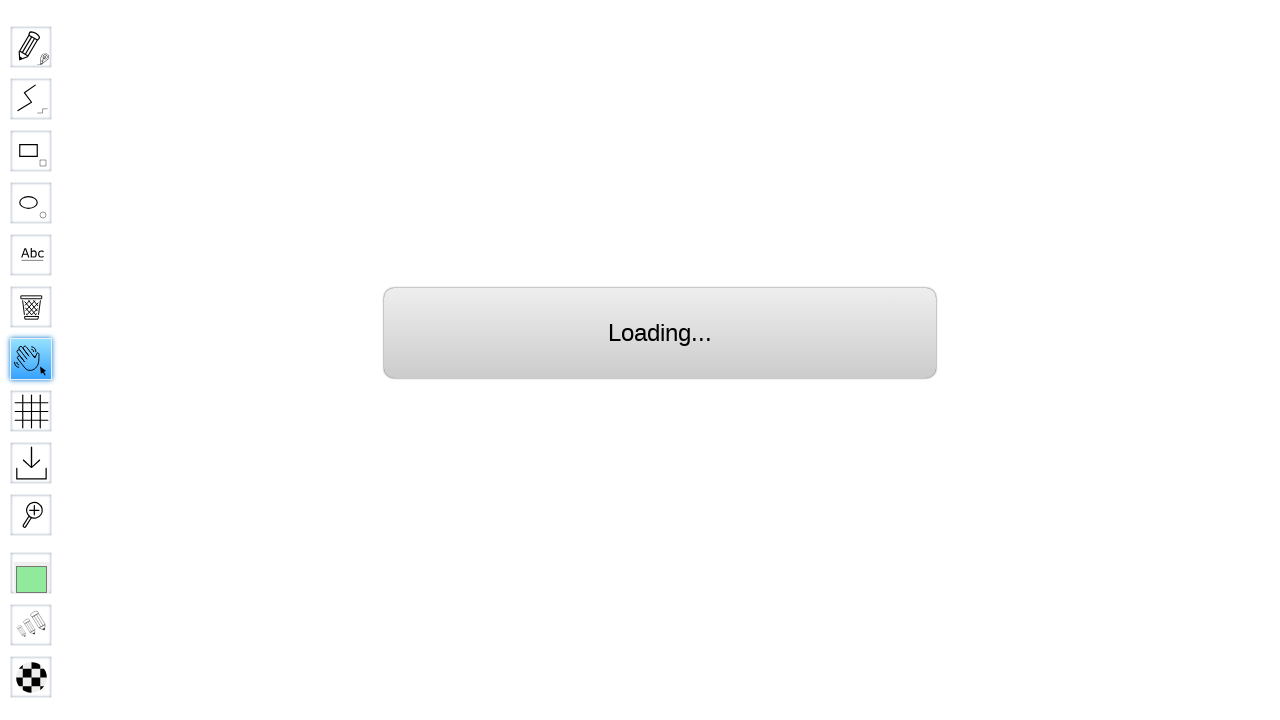

Clicked the Pencil tool at (31, 47) on #toolID-Pencil
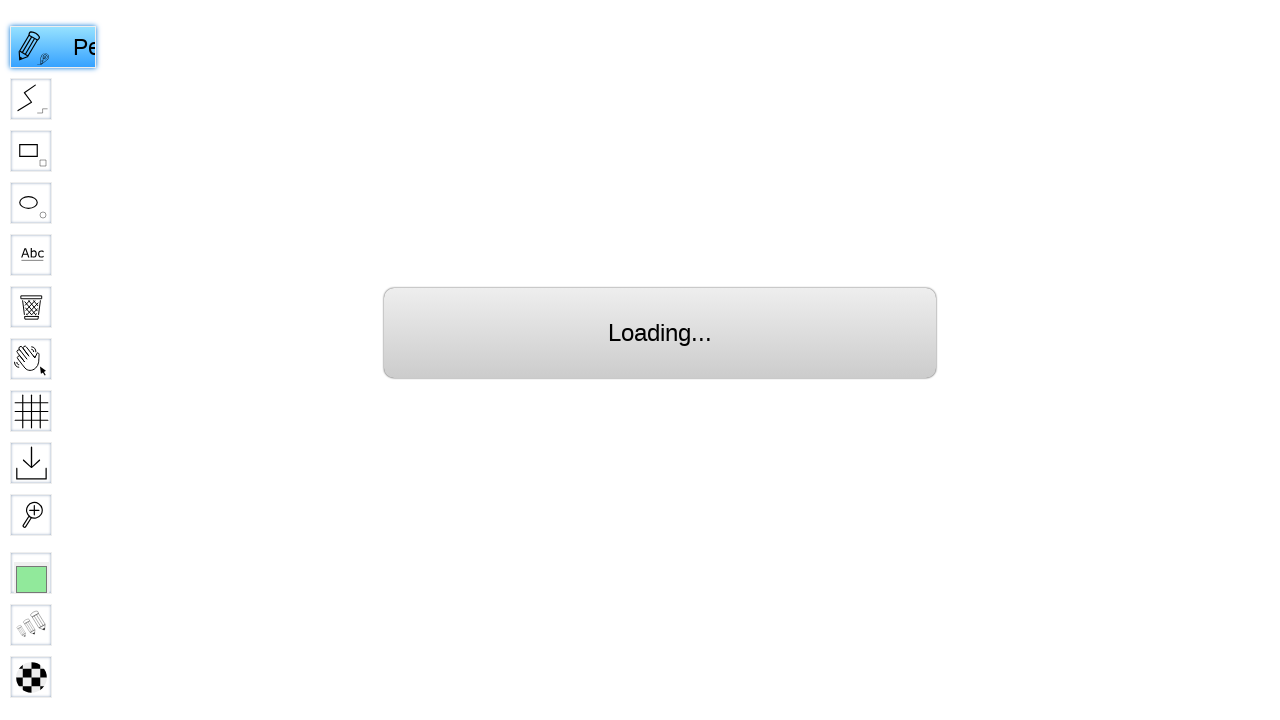

Retrieved viewport size and calculated center position
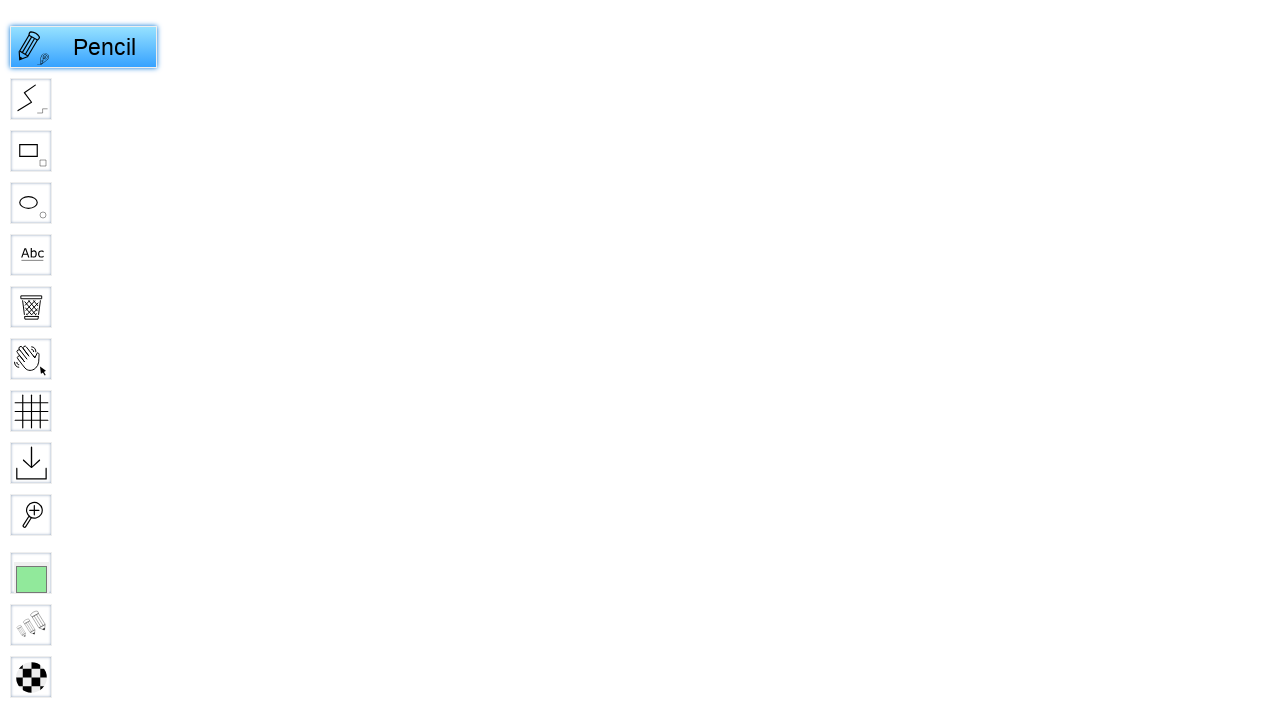

Moved mouse to center position at (640, 360)
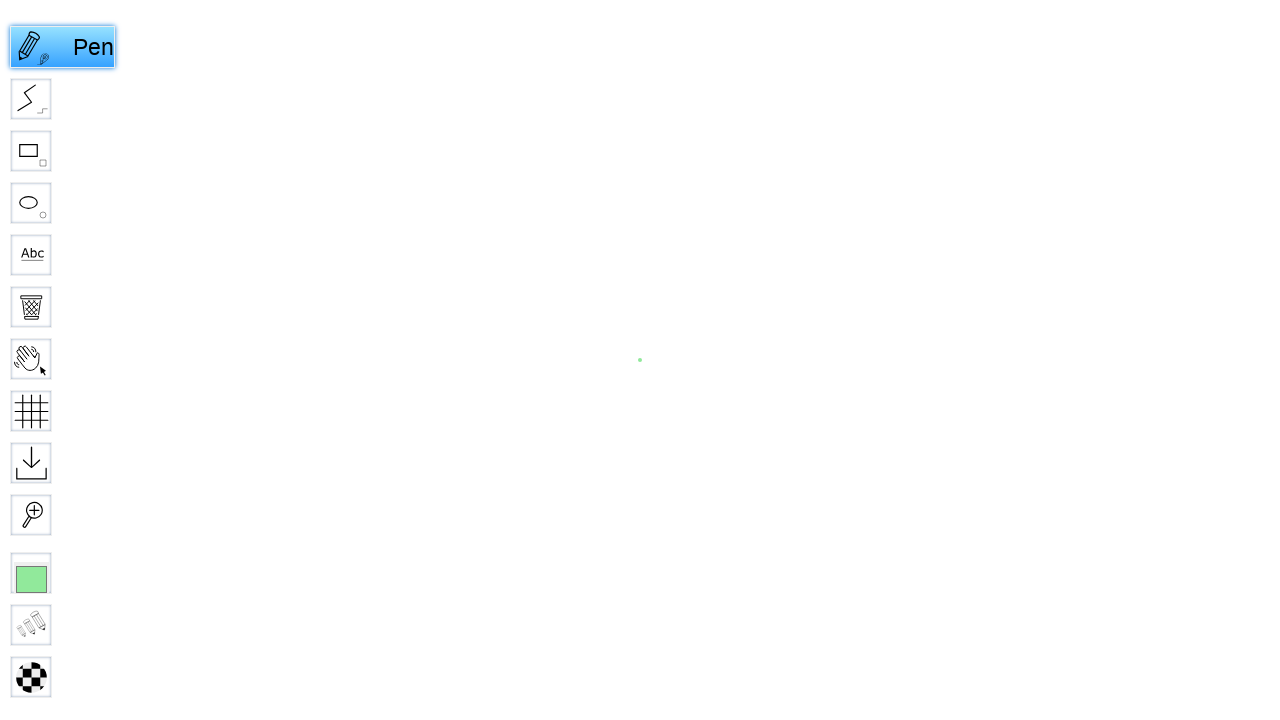

Pressed down mouse button at (640, 360)
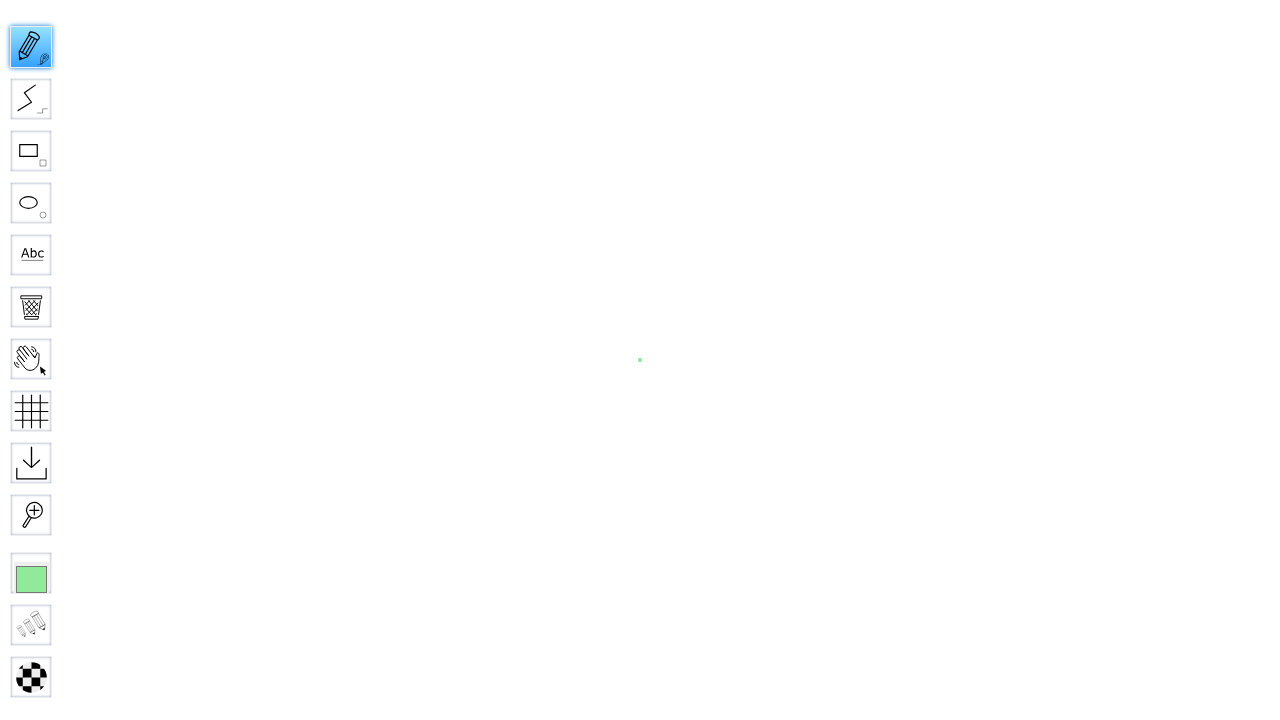

Dragged mouse 500 pixels to the right to draw a line at (1140, 360)
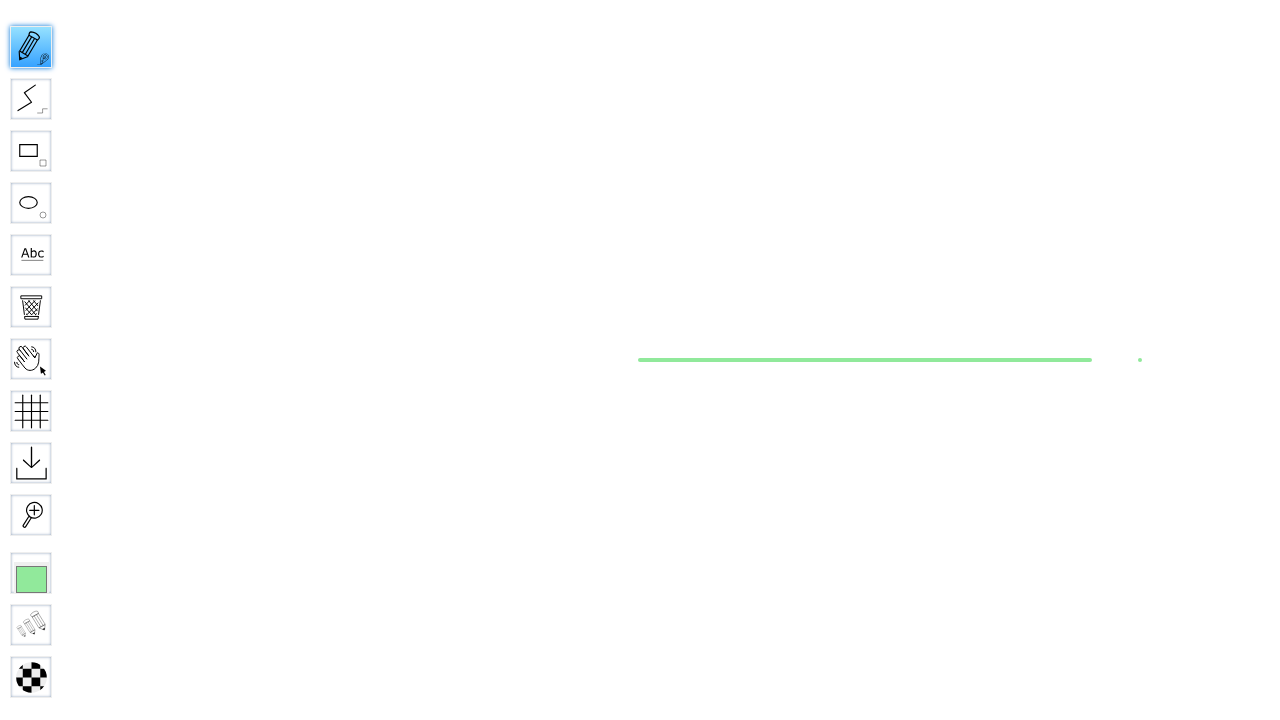

Released mouse button to complete line drawing at (1140, 360)
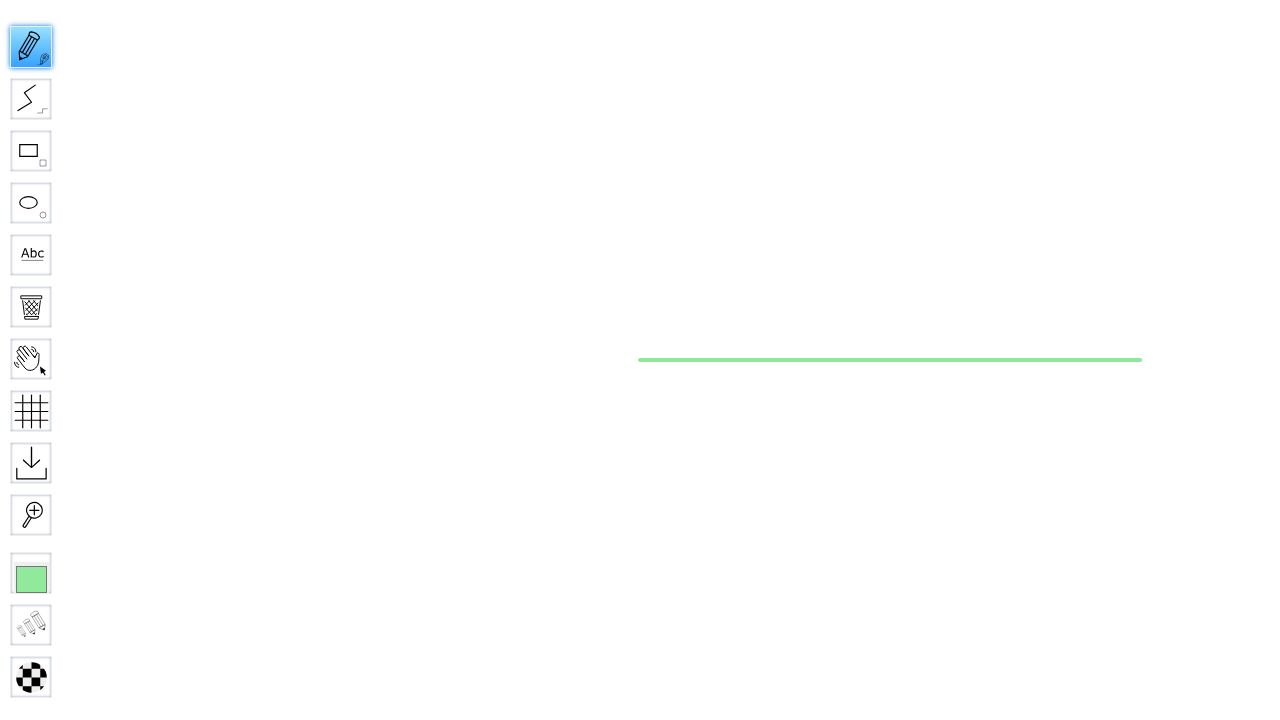

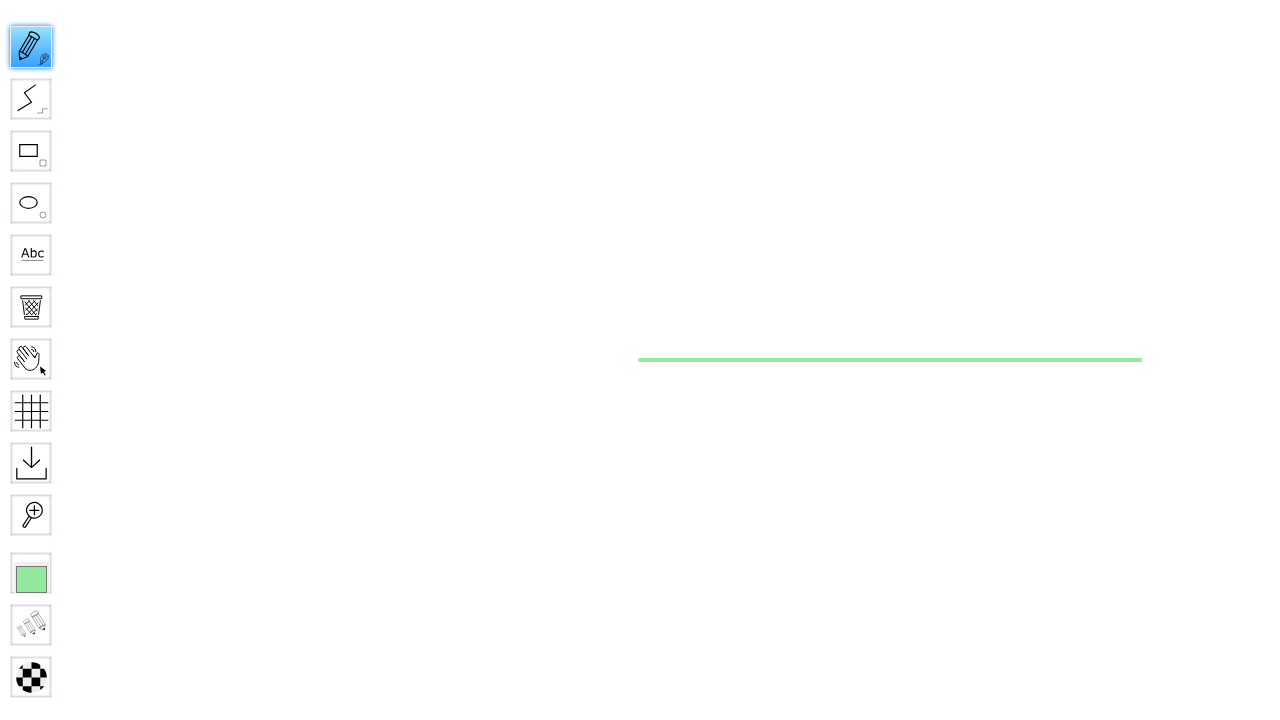